Navigates to LiveScore website, then to the live football/soccer scores section, and scrolls down the page to view content.

Starting URL: http://www.livescore.com/

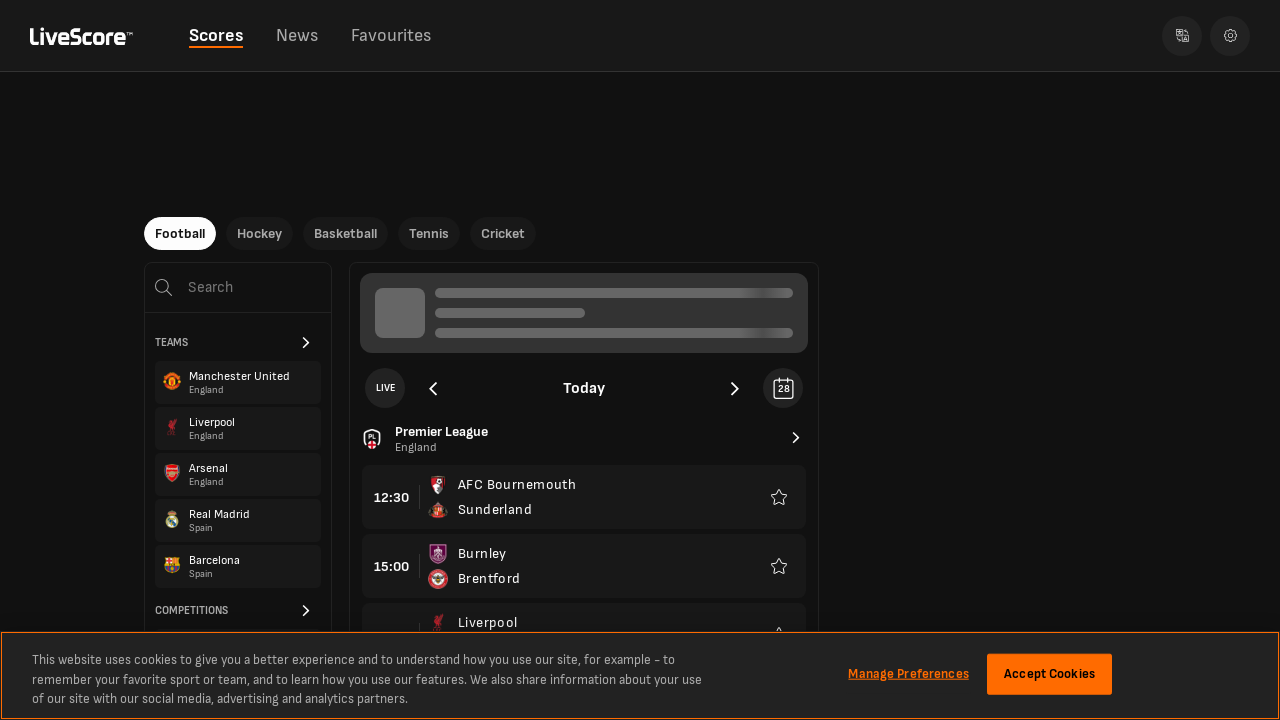

Navigated to LiveScore soccer live scores page
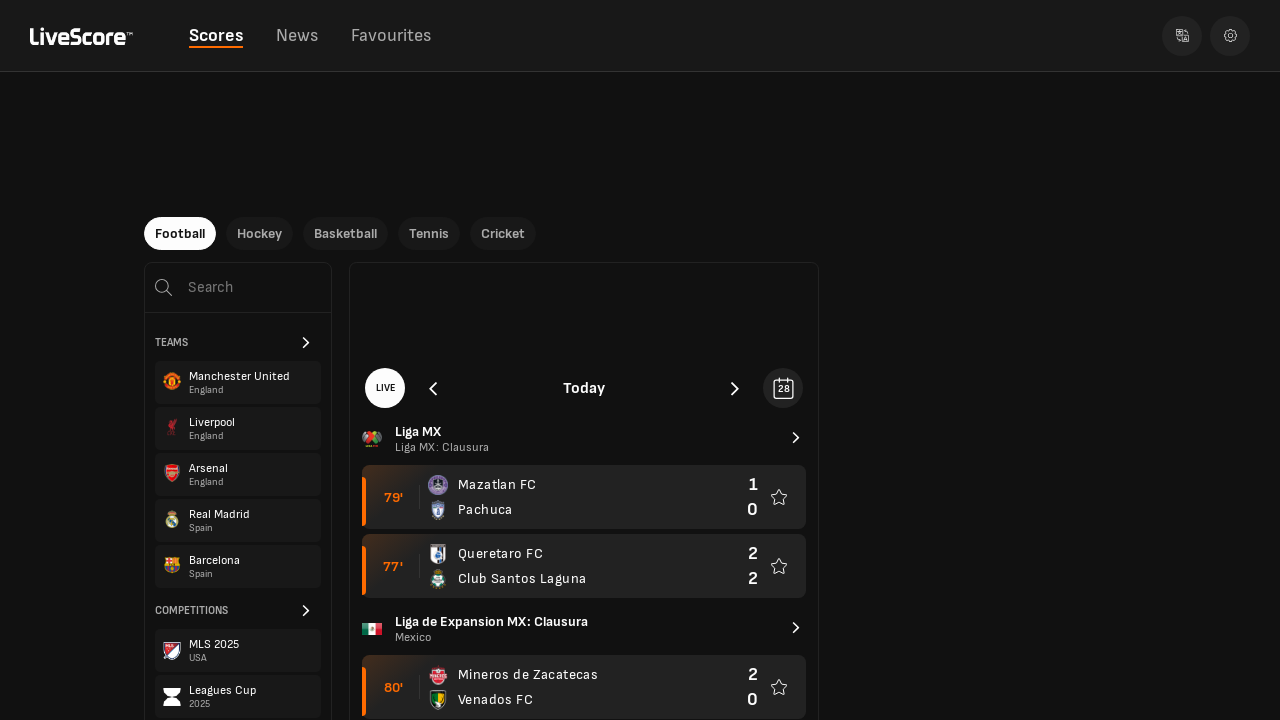

Page content loaded and network became idle
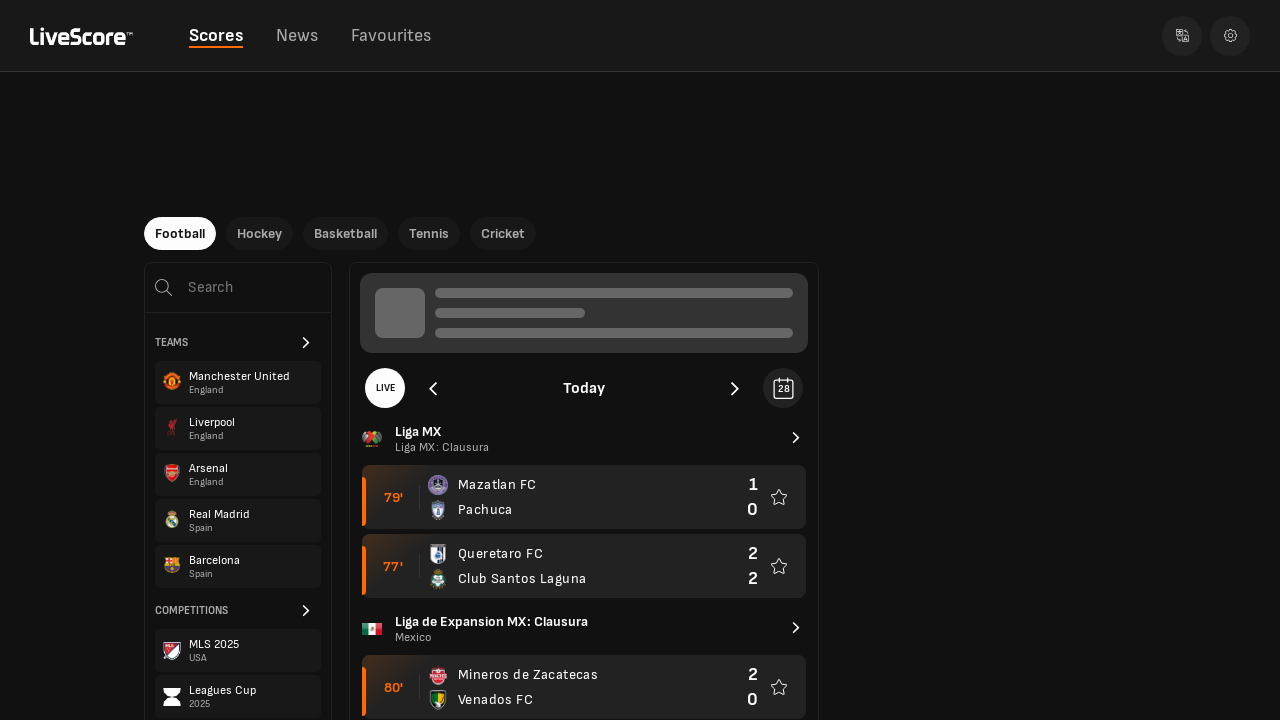

Scrolled down to 200px
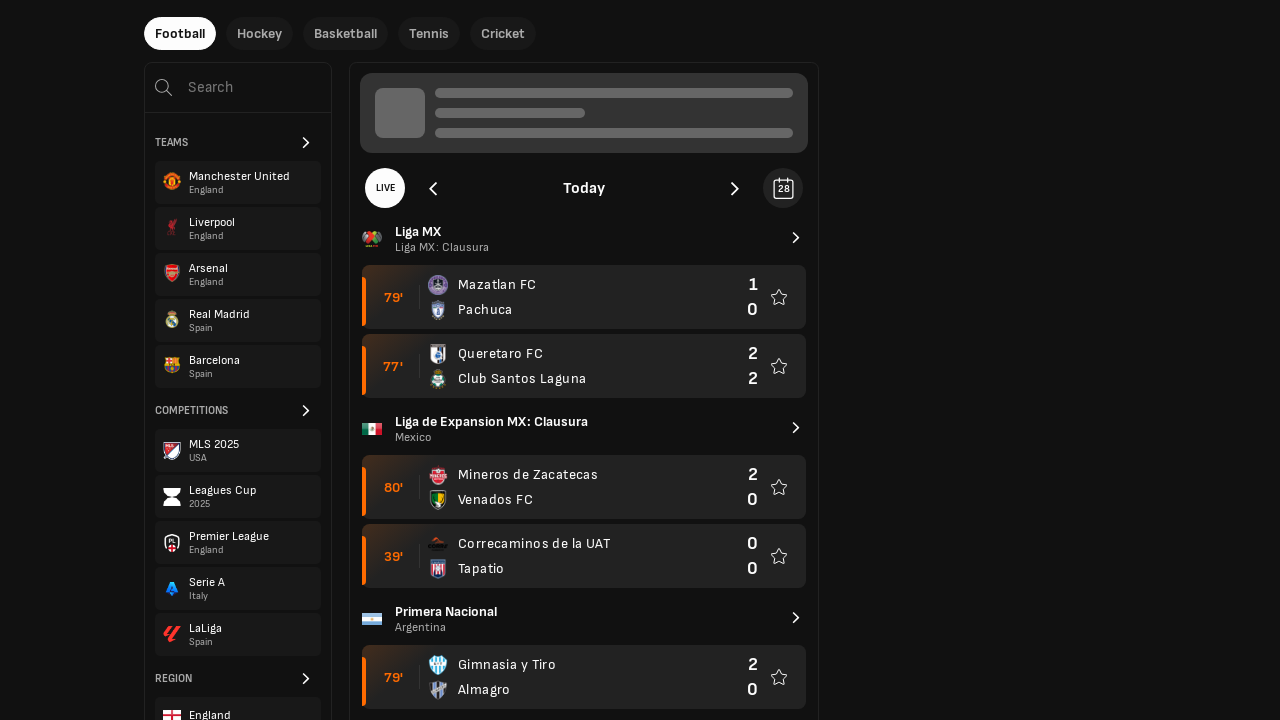

Scrolled down to 400px
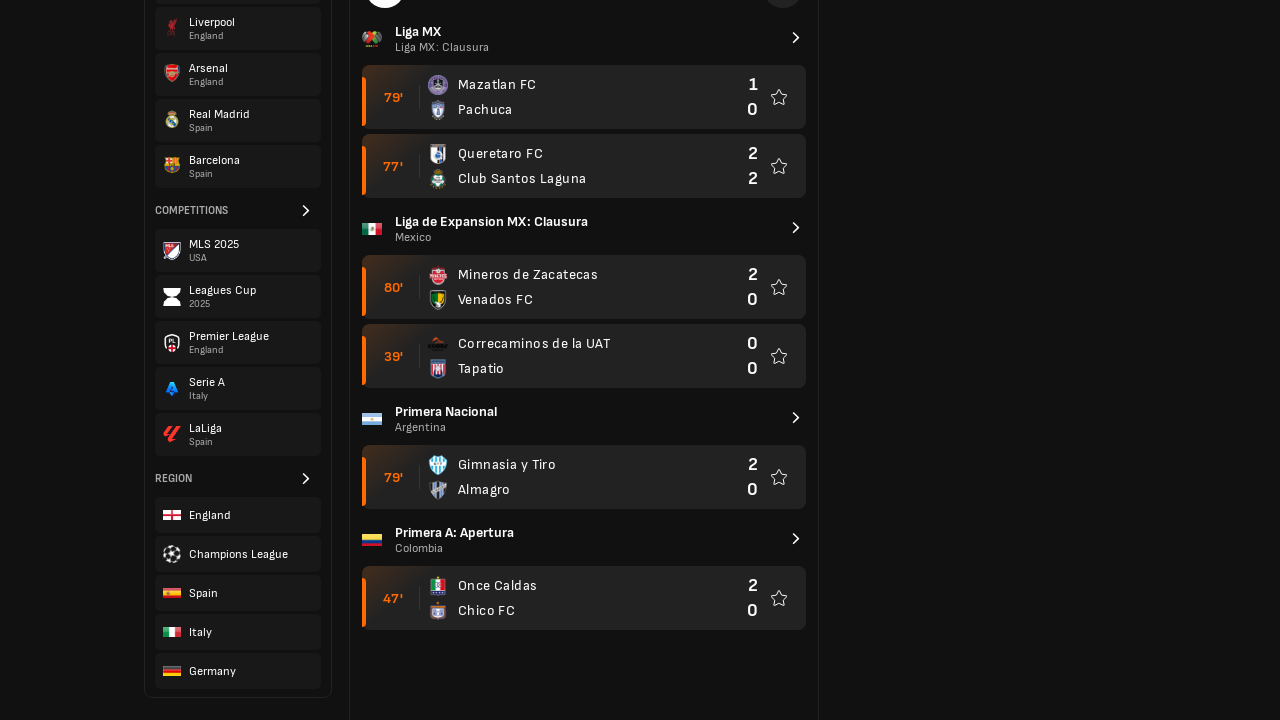

Scrolled down to 600px
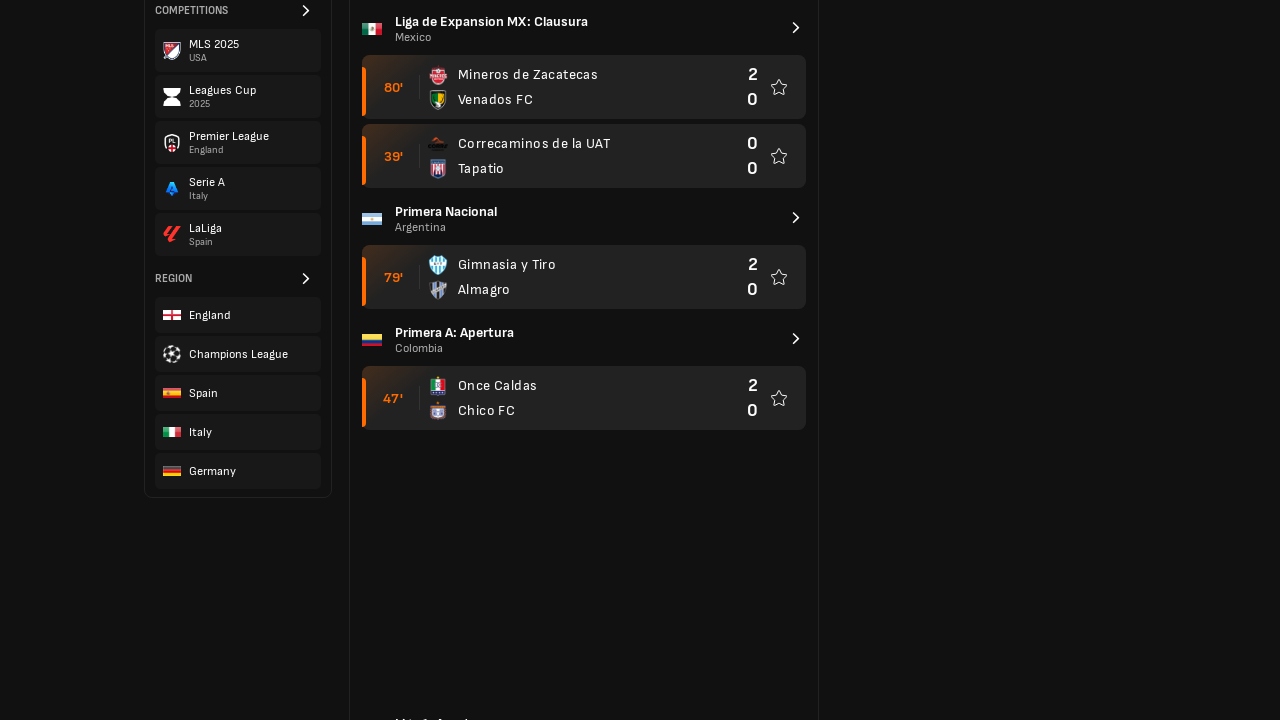

Scrolled down to 800px to view more content
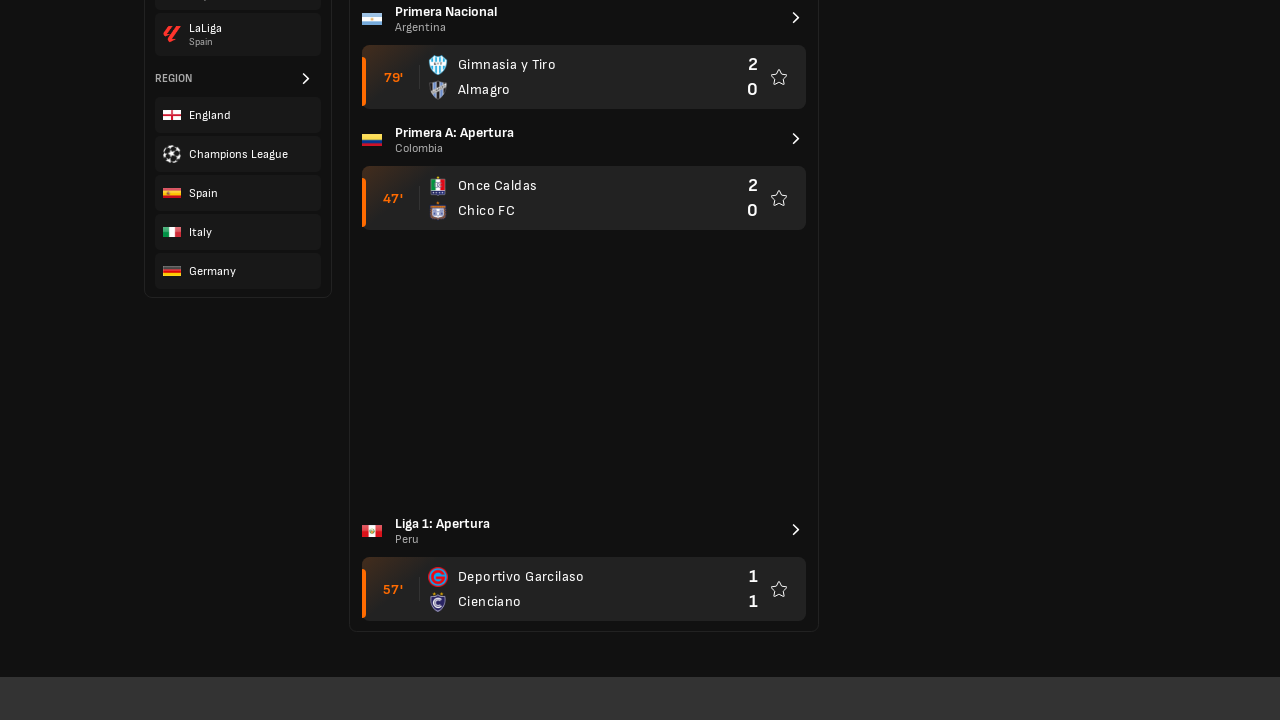

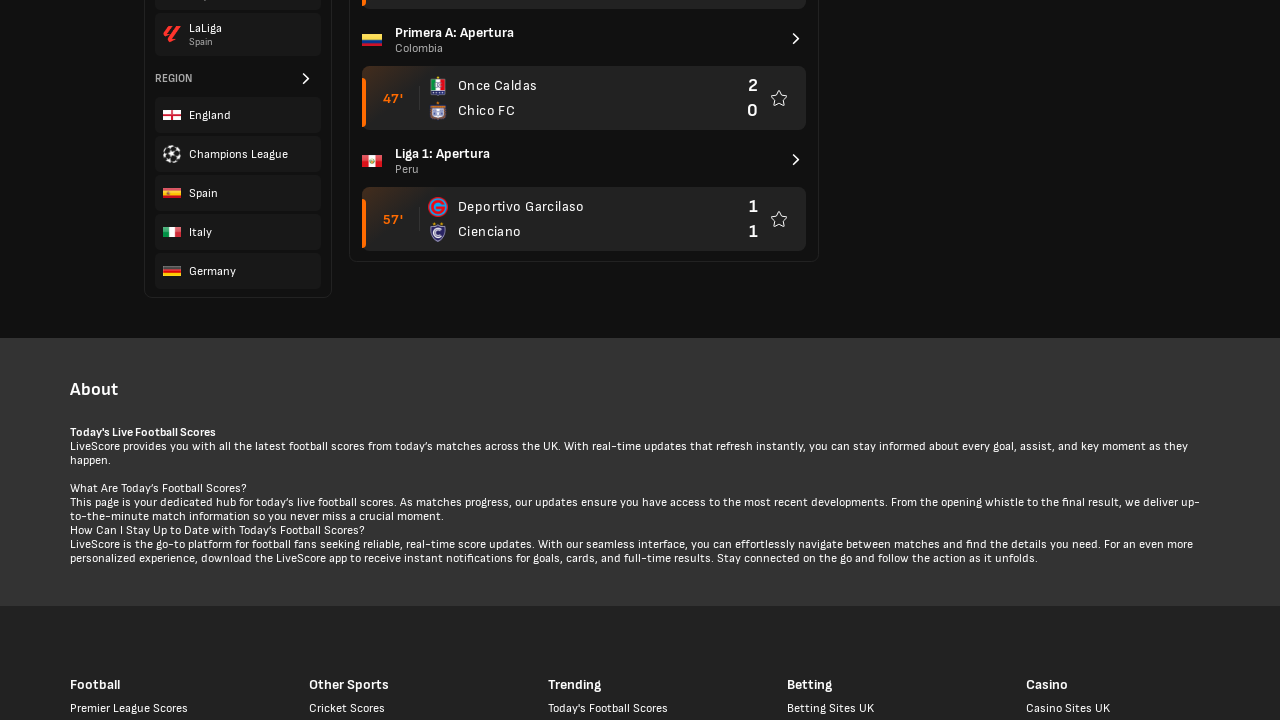